Tests filling out only the email field and submitting the form

Starting URL: https://demoqa.com/text-box

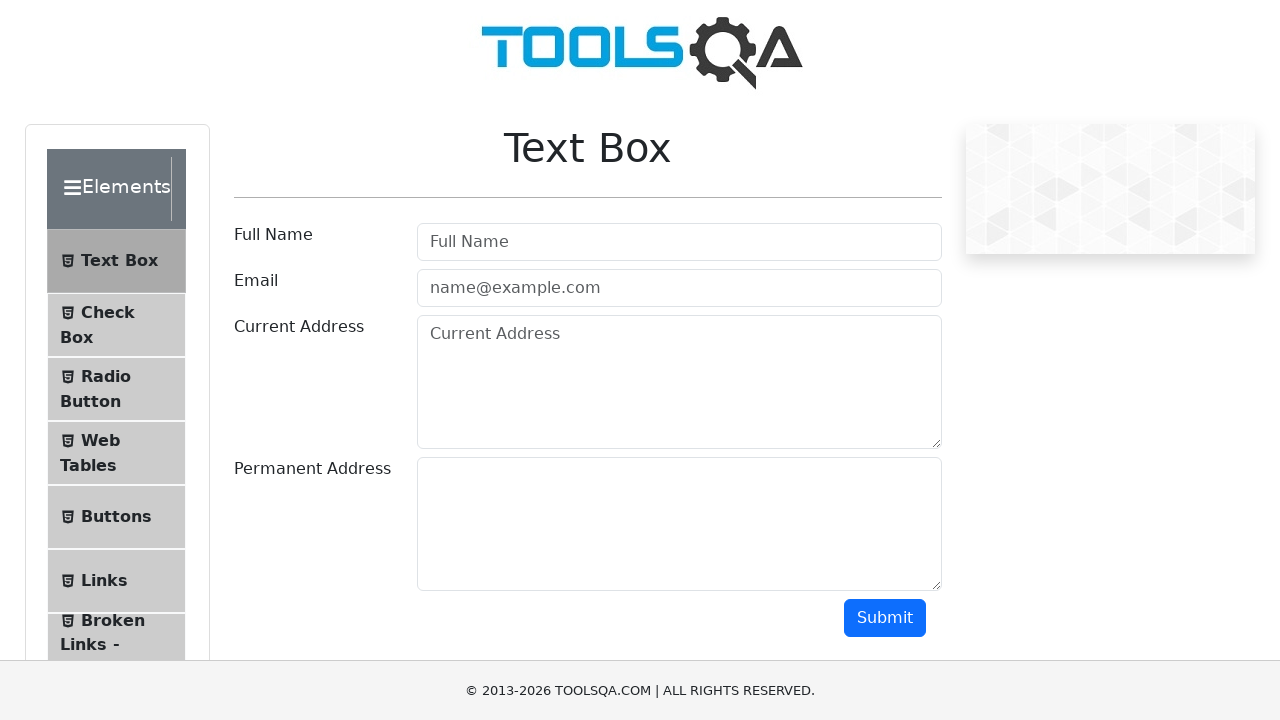

Filled email field with 'david.chen@example.org' on #userEmail
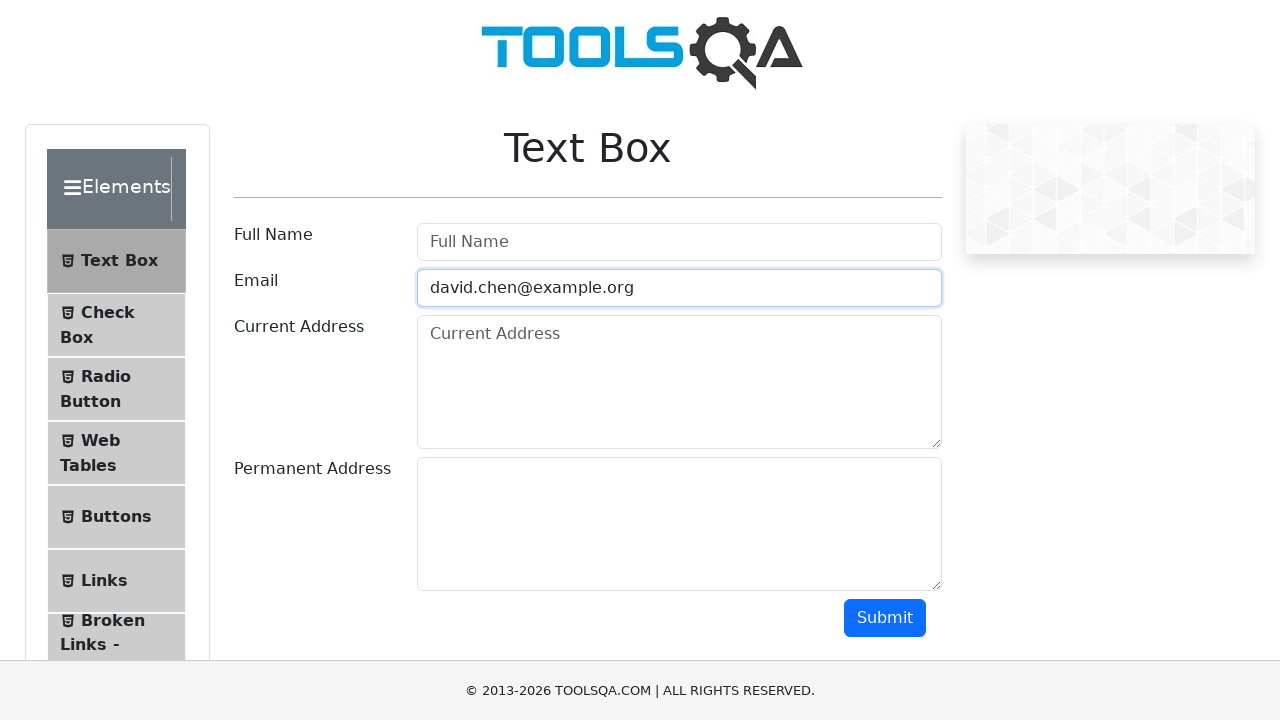

Clicked submit button to submit the form at (885, 618) on #submit
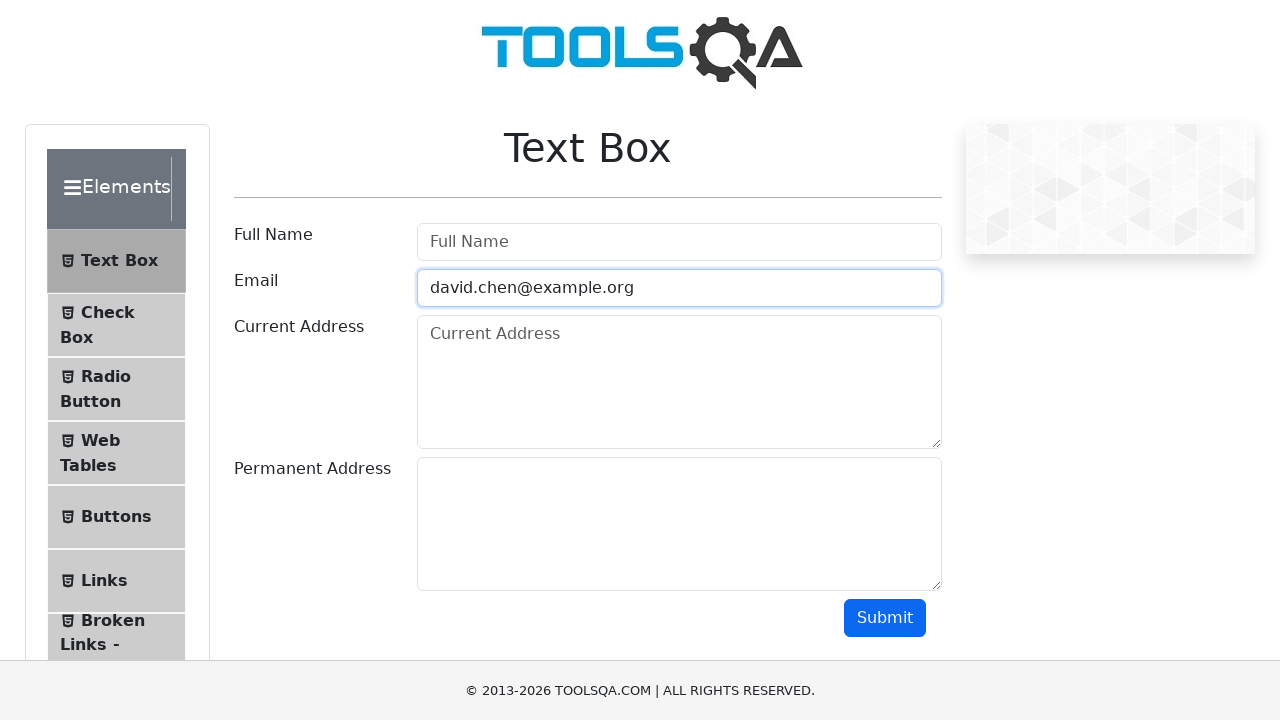

Email output field appeared after form submission
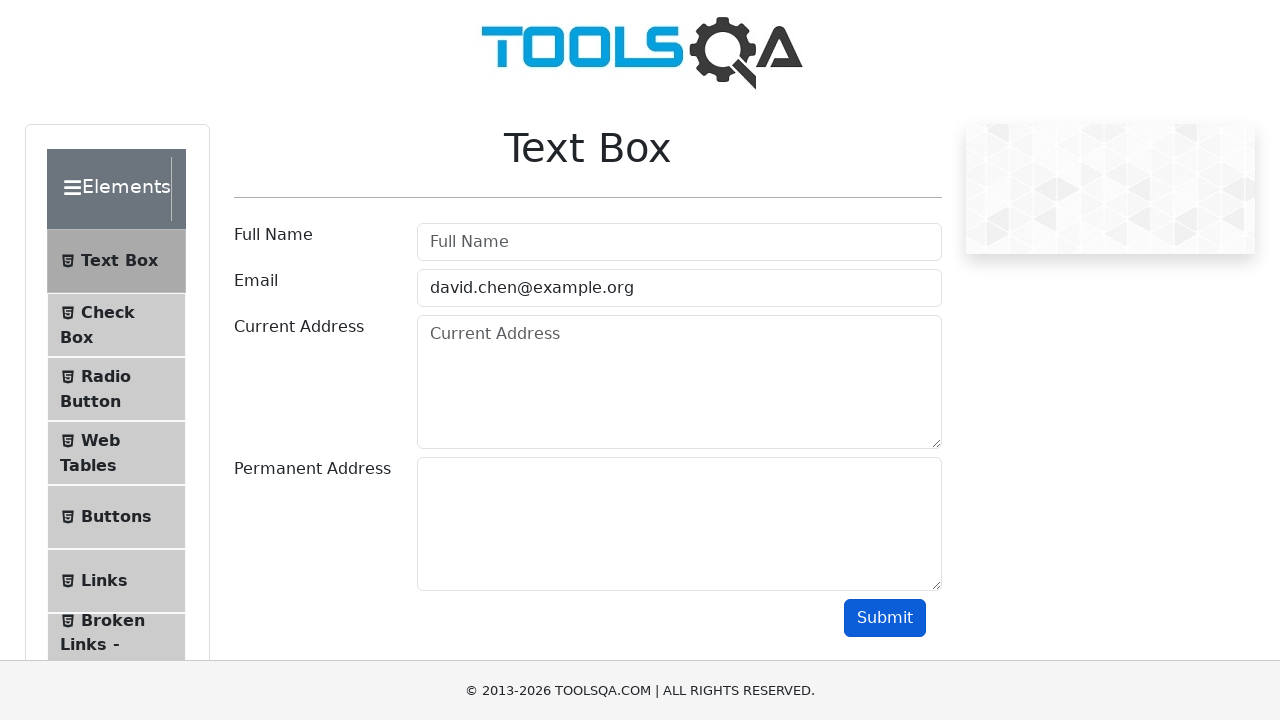

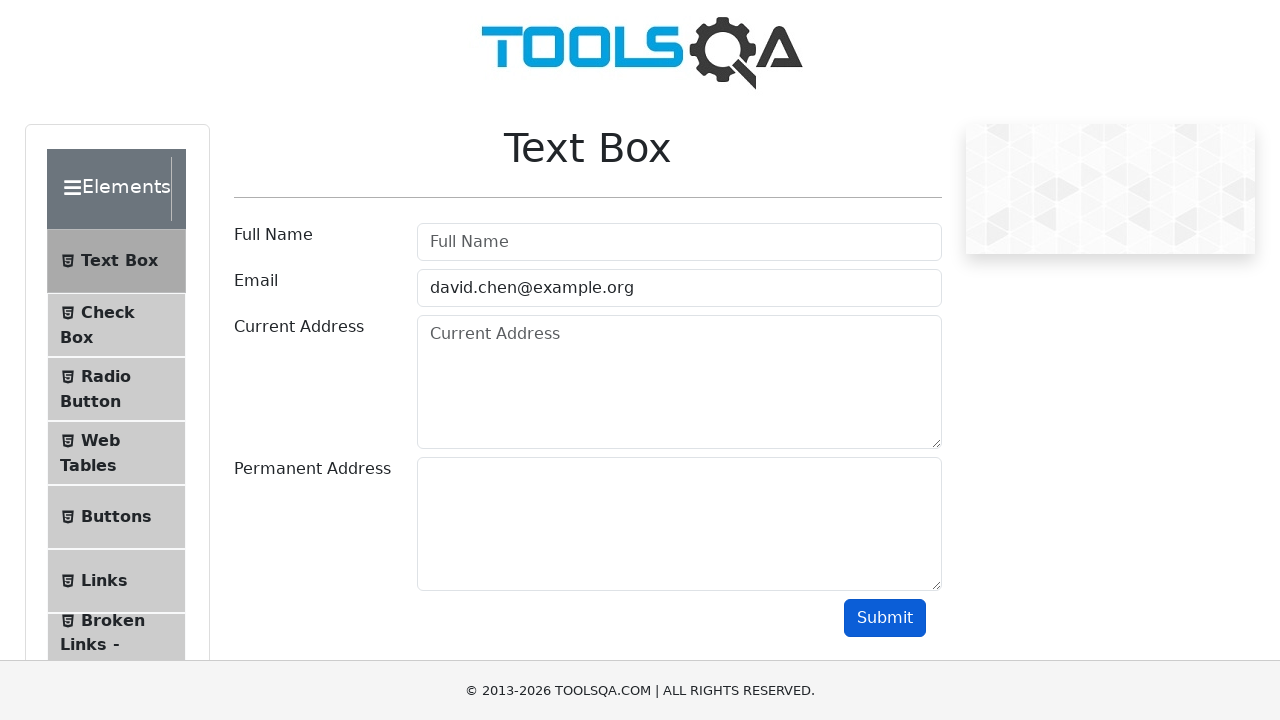